Tests table pagination functionality by sorting a column and navigating through pages to find a specific item

Starting URL: https://rahulshettyacademy.com/seleniumPractise/#/offers

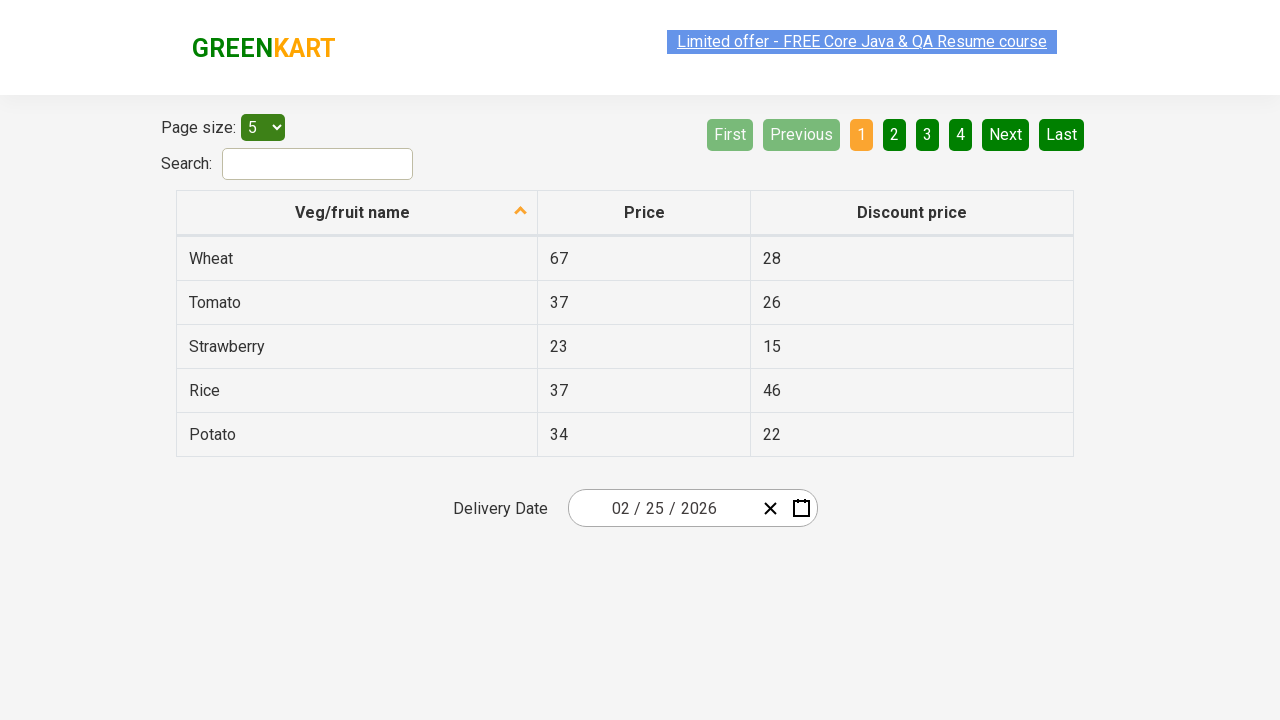

Clicked first column header to sort table at (357, 213) on xpath=//tr/th[1]
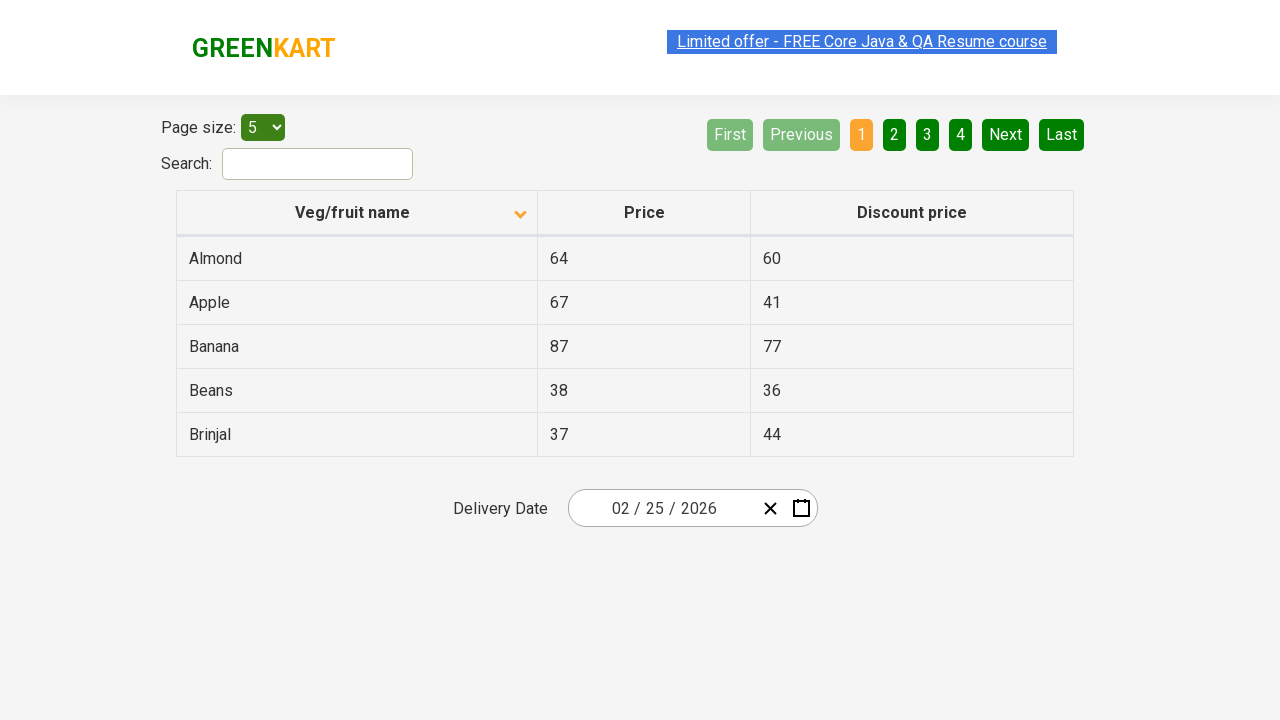

Retrieved all rows from first column
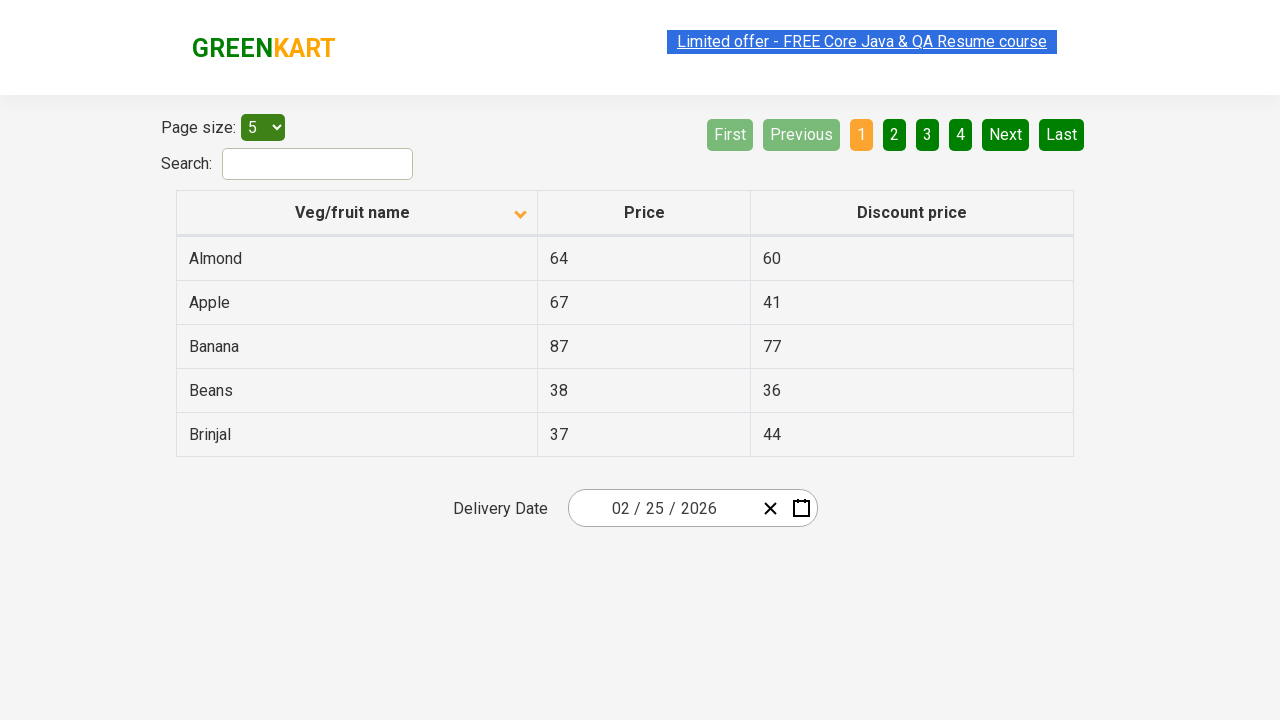

Clicked next page button to navigate to next page of table at (1006, 134) on [aria-label='Next']
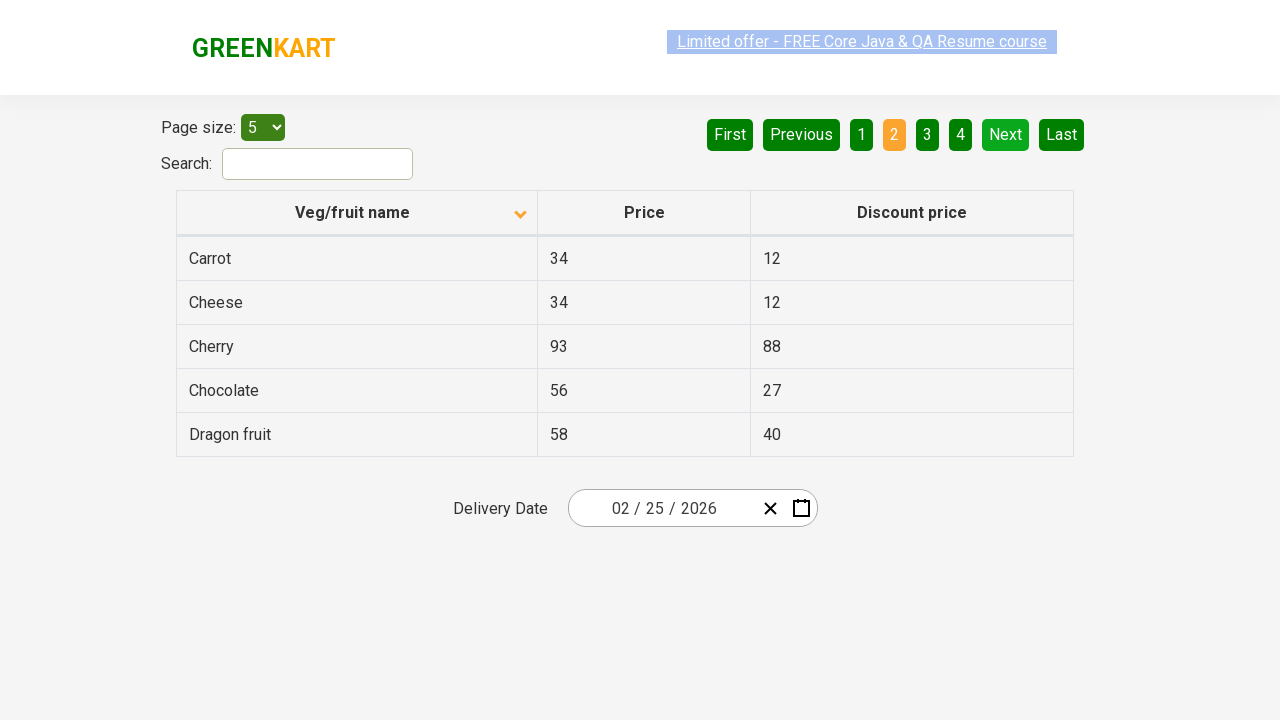

Waited for table to update after pagination
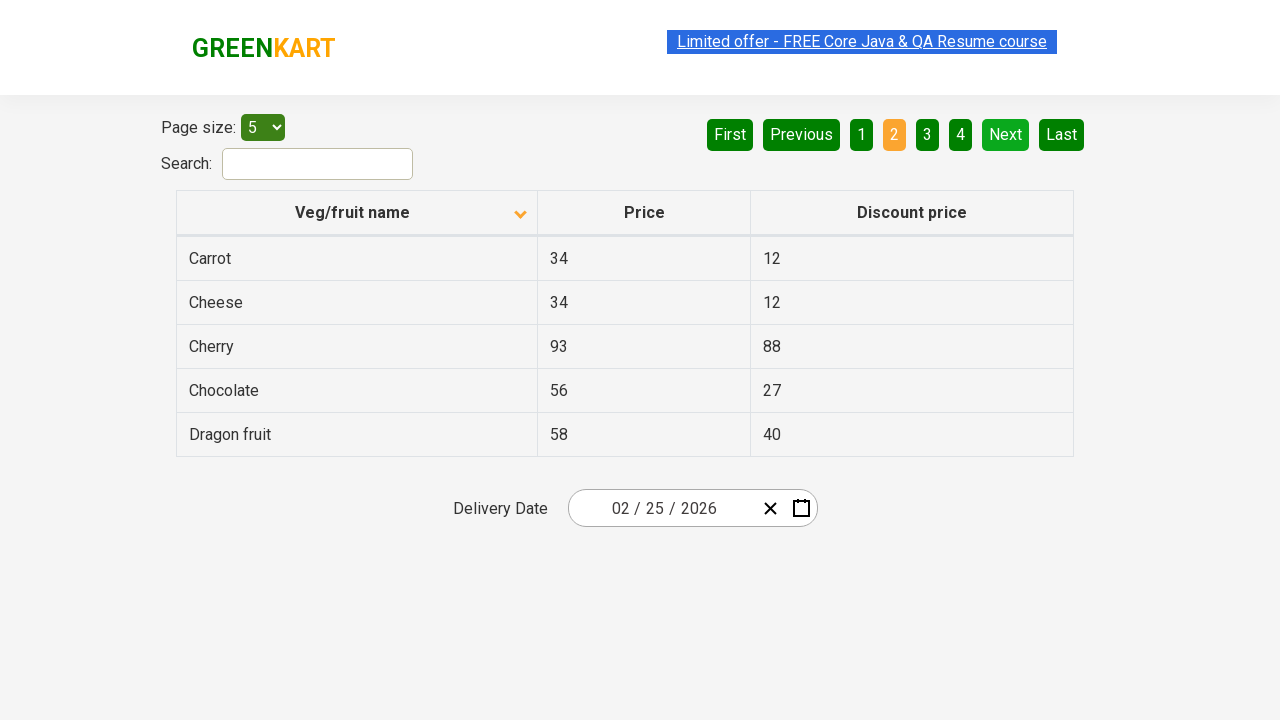

Retrieved all rows from first column
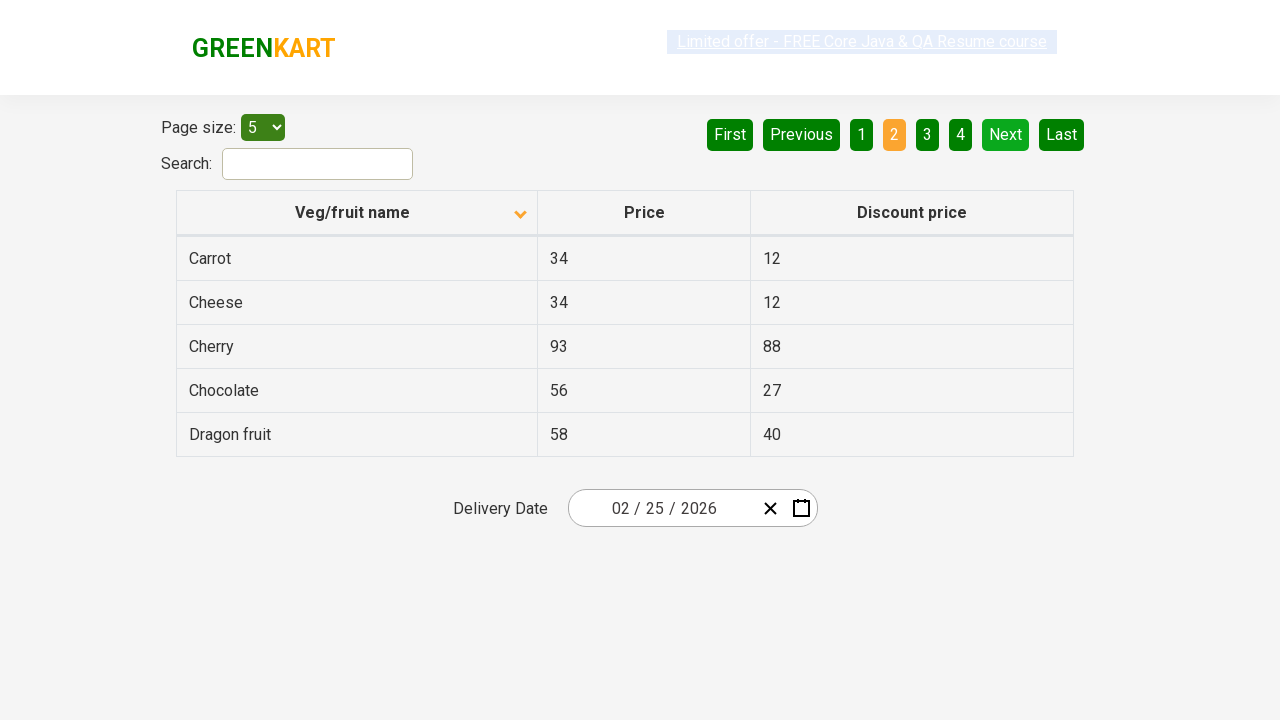

Clicked next page button to navigate to next page of table at (1006, 134) on [aria-label='Next']
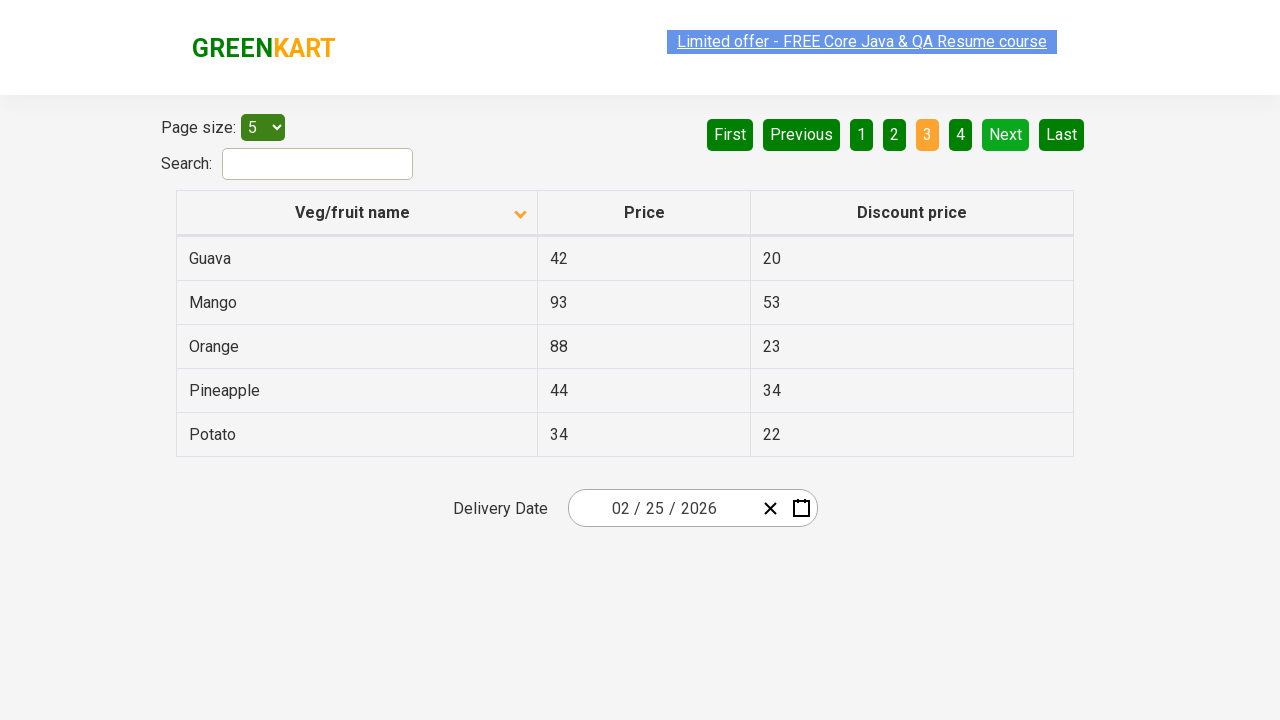

Waited for table to update after pagination
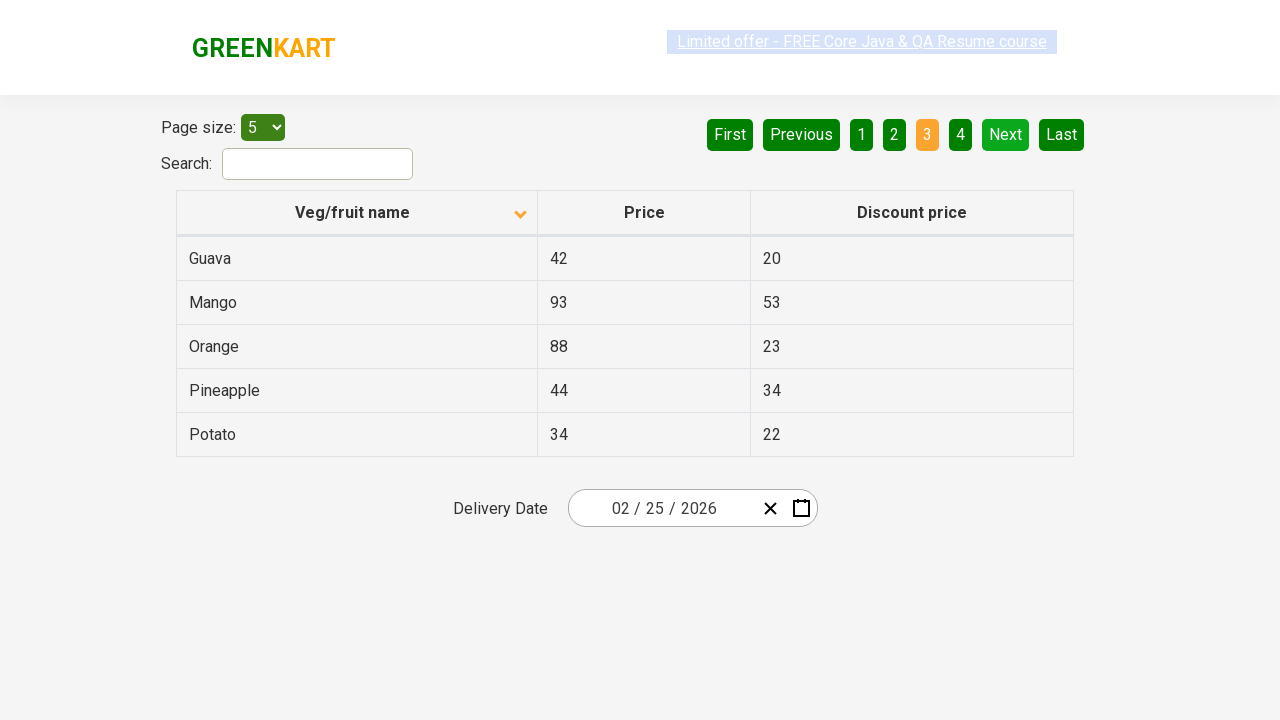

Retrieved all rows from first column
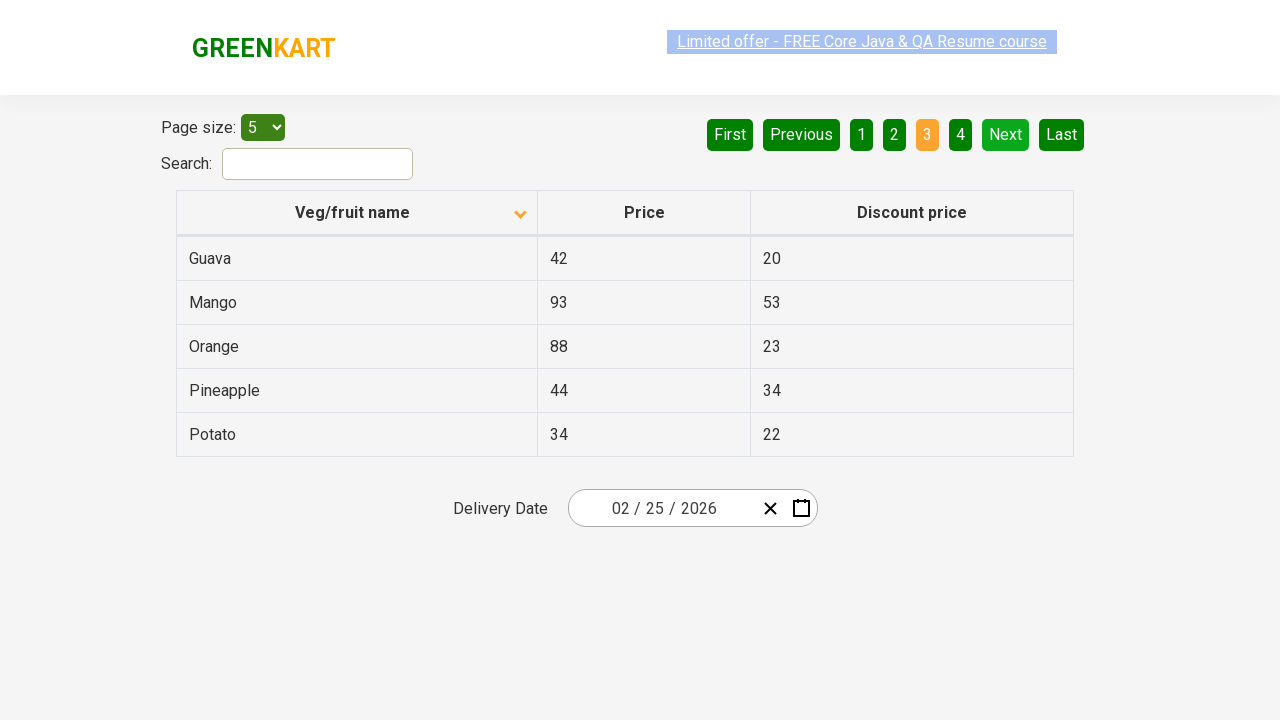

Clicked next page button to navigate to next page of table at (1006, 134) on [aria-label='Next']
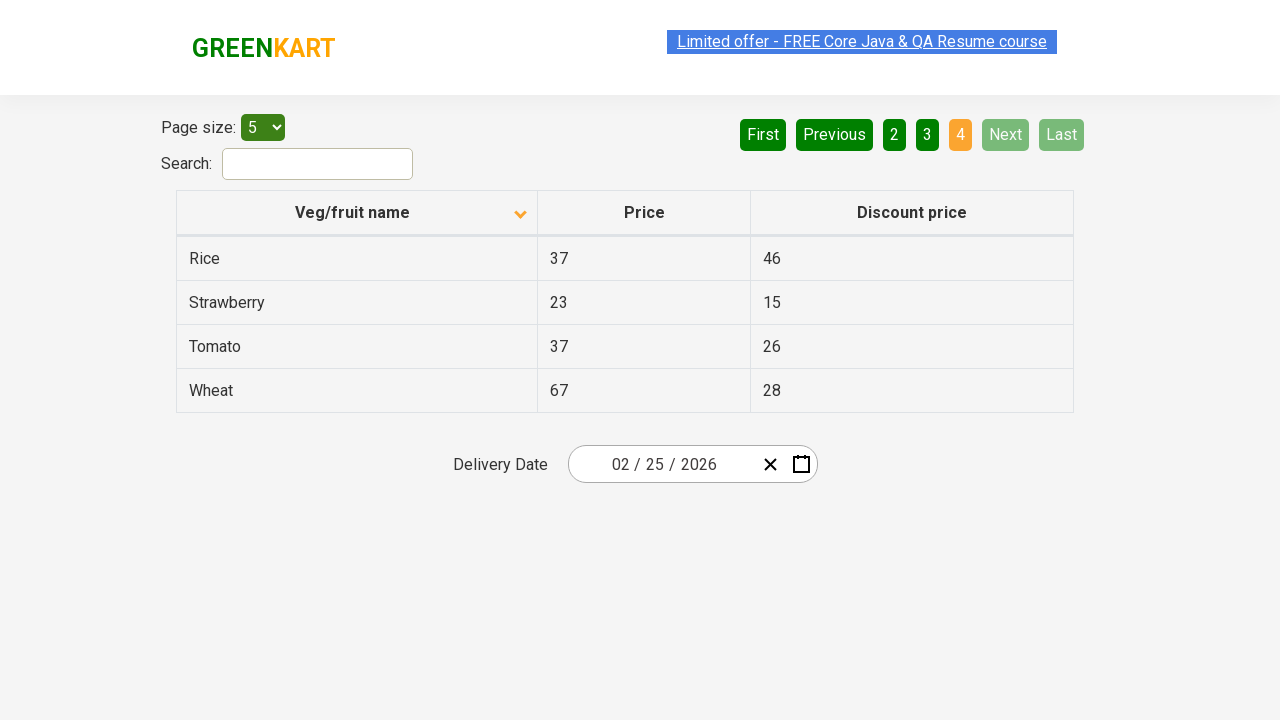

Waited for table to update after pagination
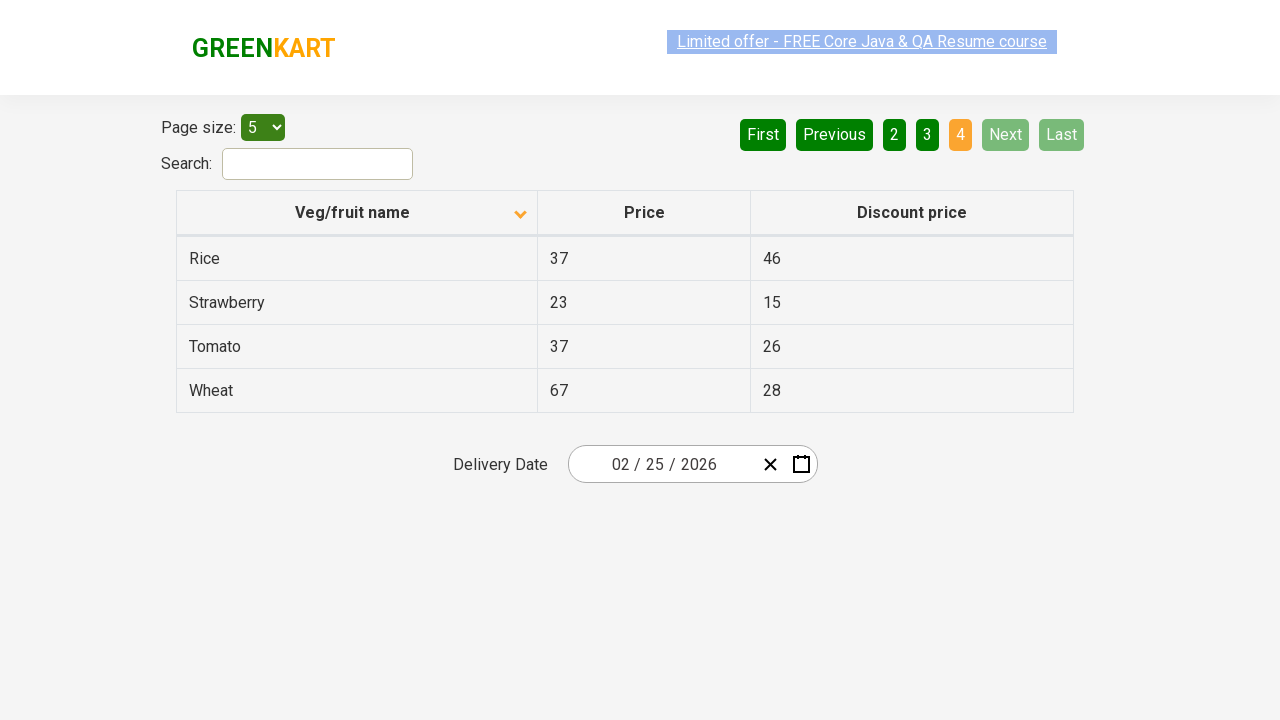

Retrieved all rows from first column
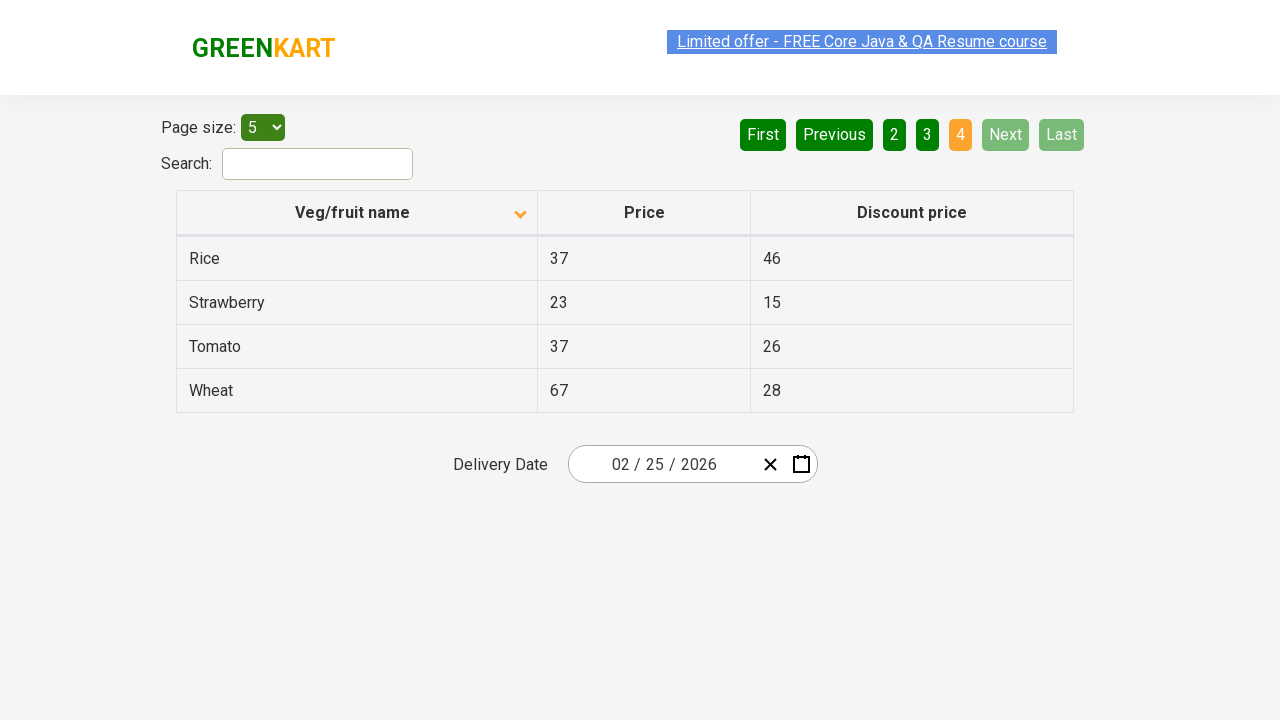

Pagination search completed - 'Rice' item found in table
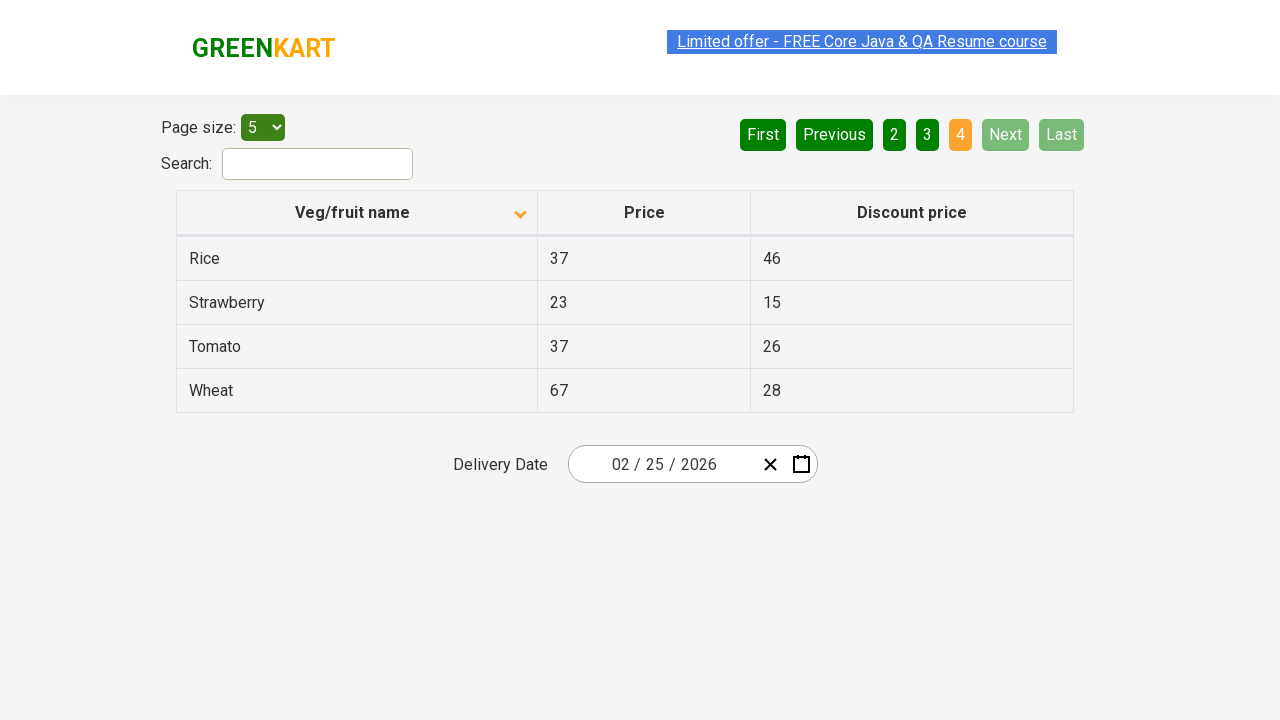

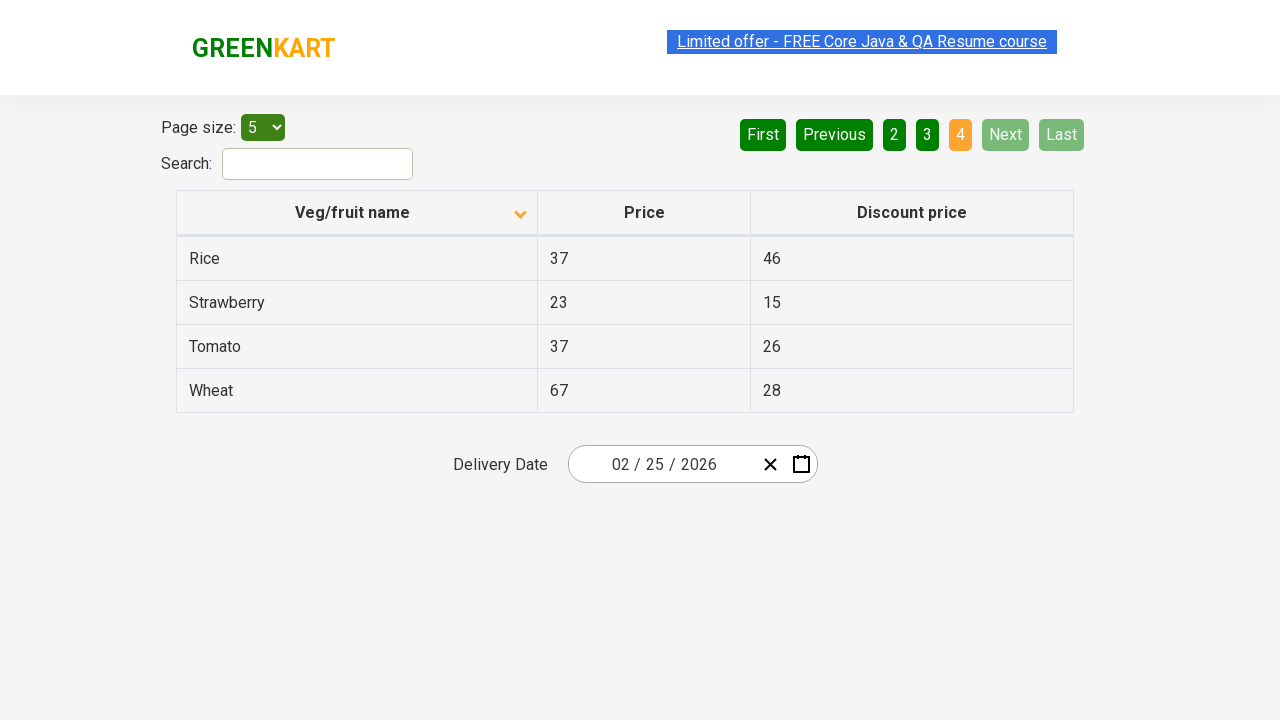